Generates and displays a random number between 0 and 9999999

Starting URL: https://example.com

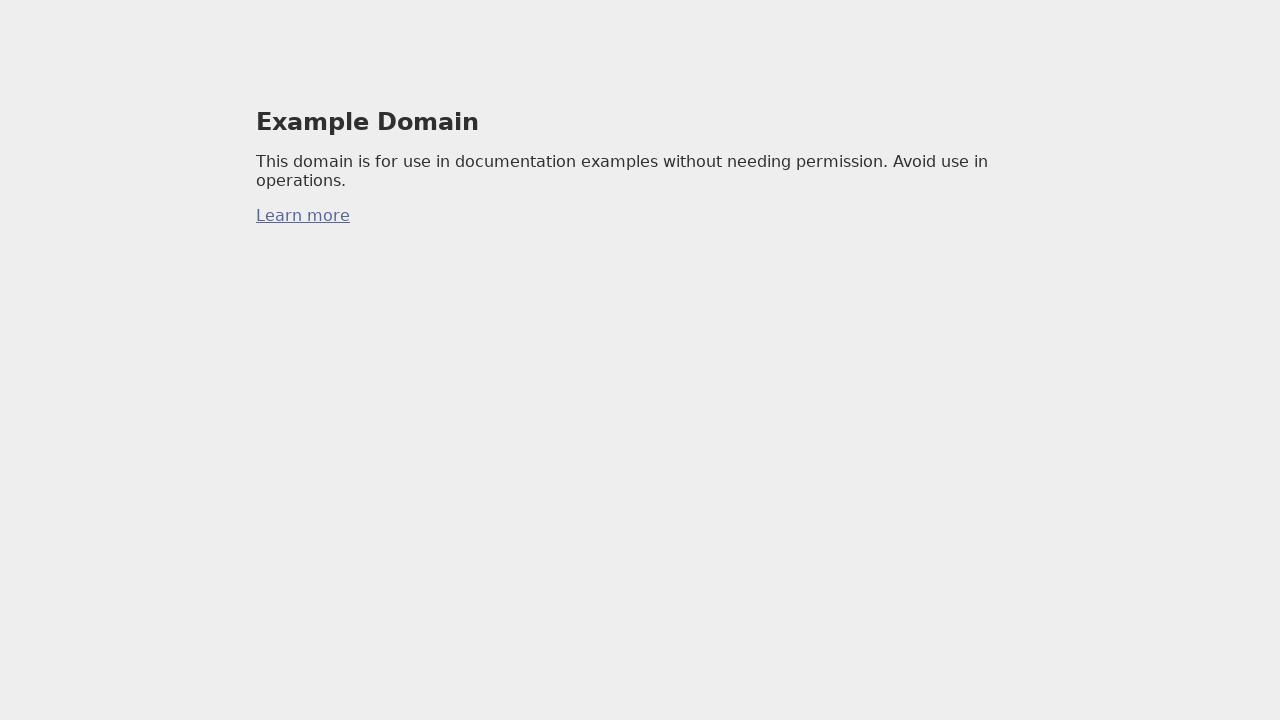

Generated random number between 0 and 9999999
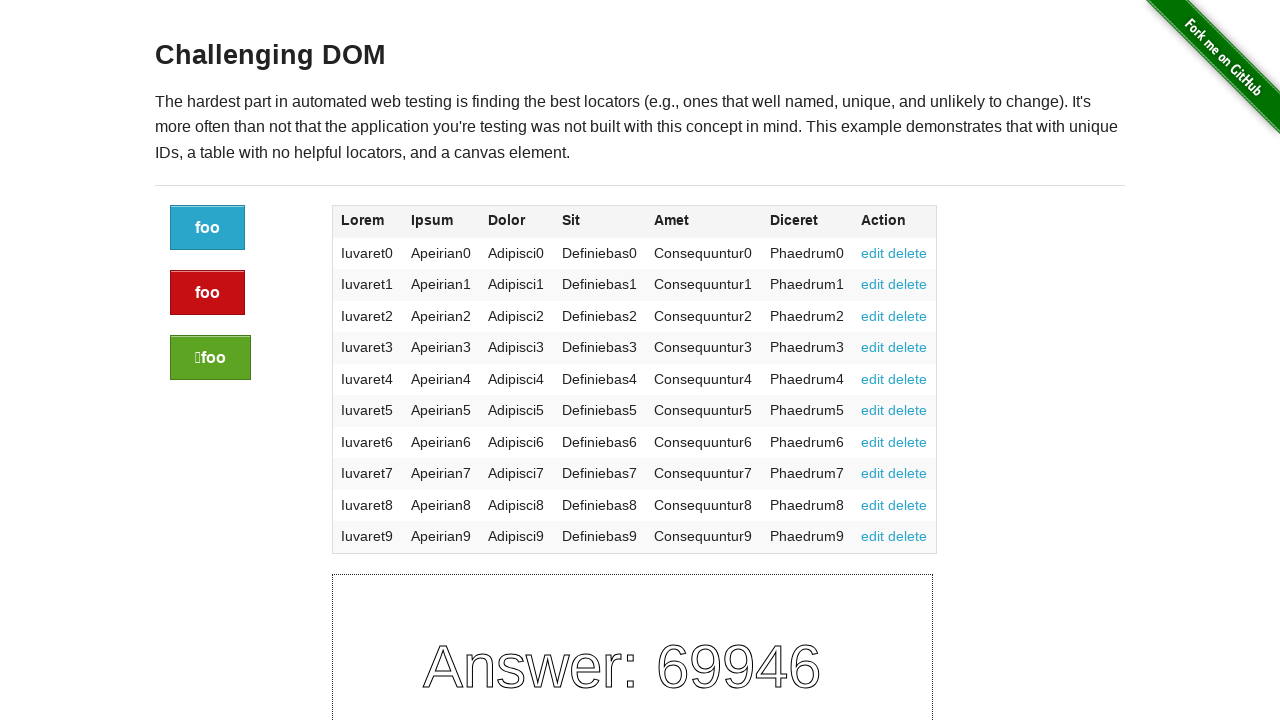

Incremented random number as it exceeded 999999
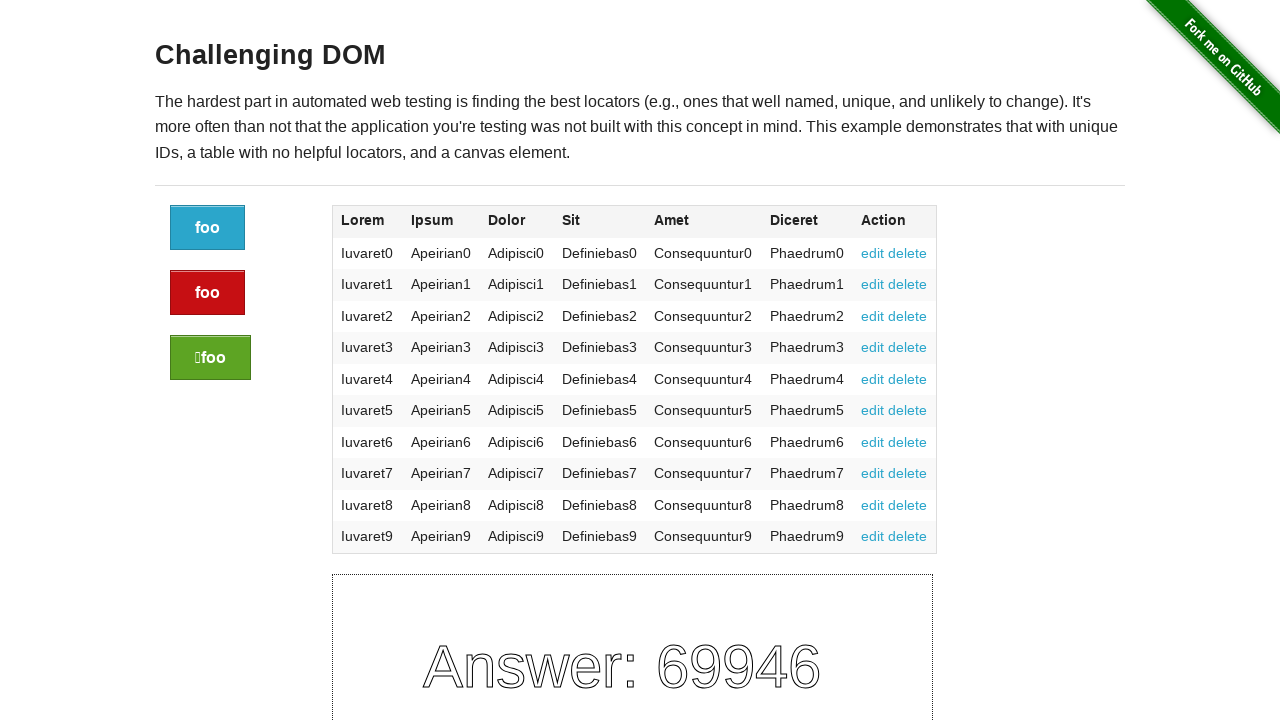

Displayed random number: 9095469
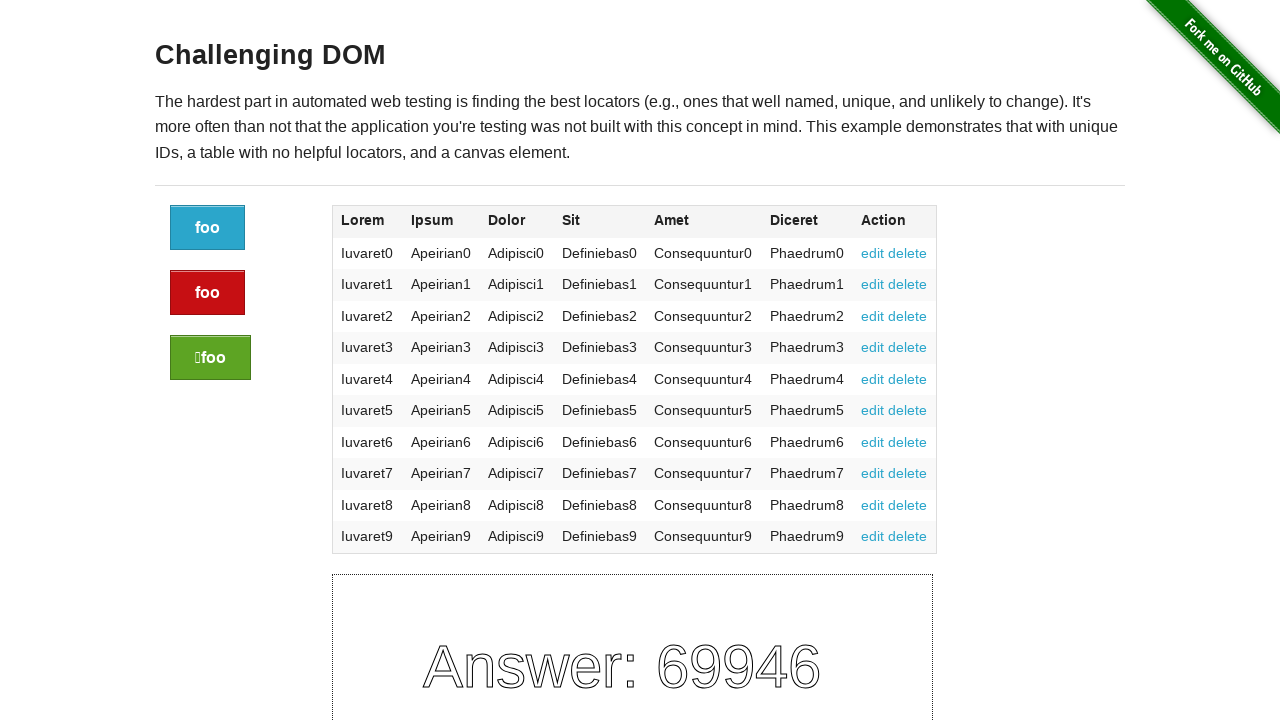

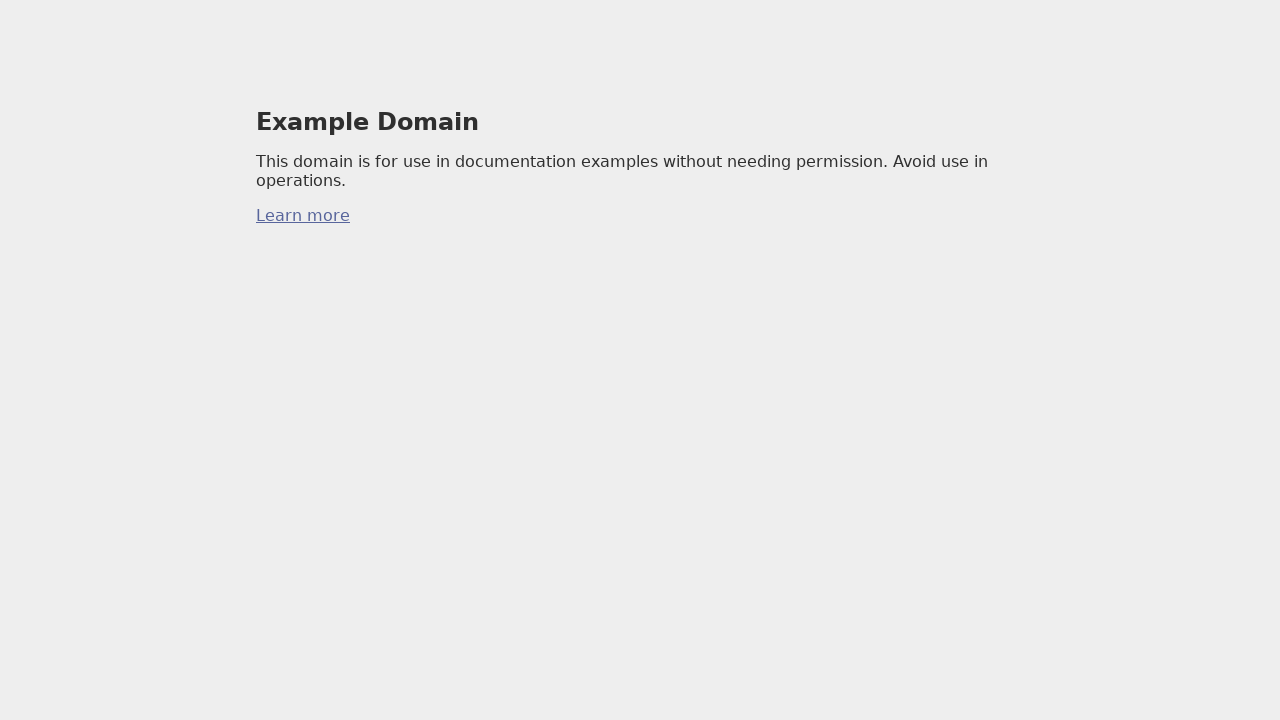